Tests the Mega Menu dropdown by hovering over it and verifying contents are visible

Starting URL: https://ecommerce-playground.lambdatest.io/

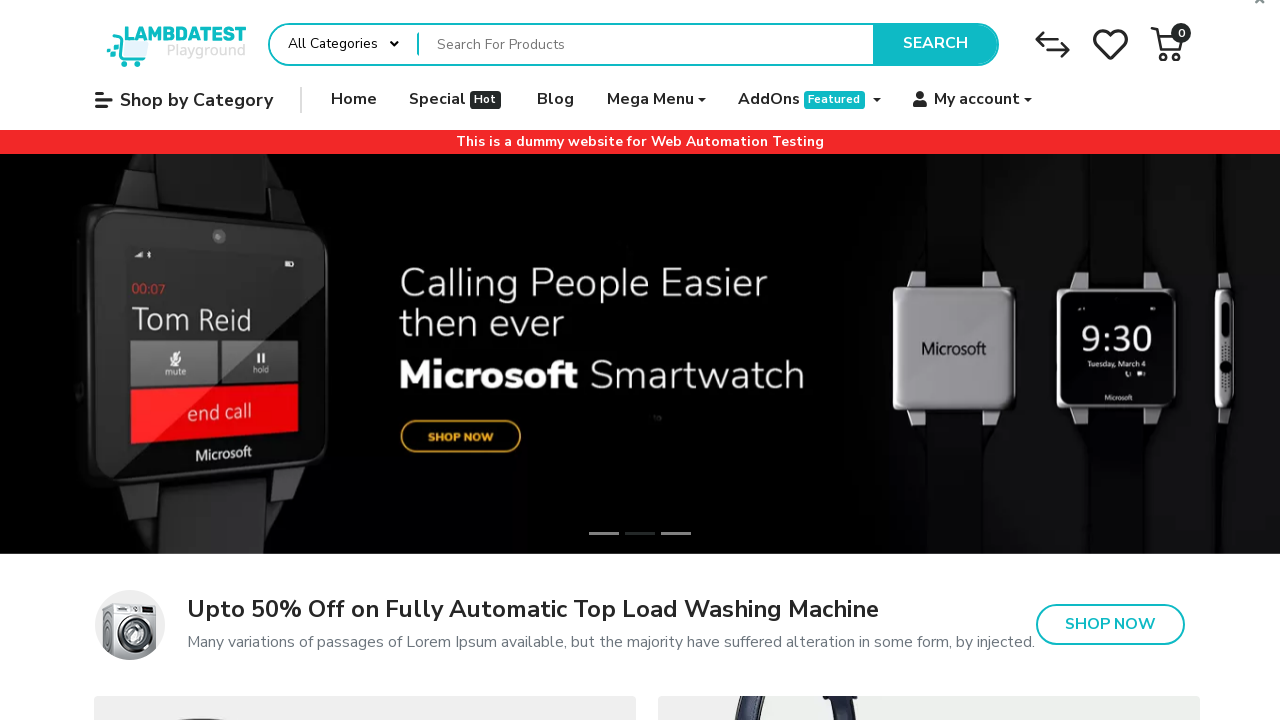

Hovered over Mega Menu button to open dropdown at (656, 100) on internal:role=button[name="Mega Menu"i]
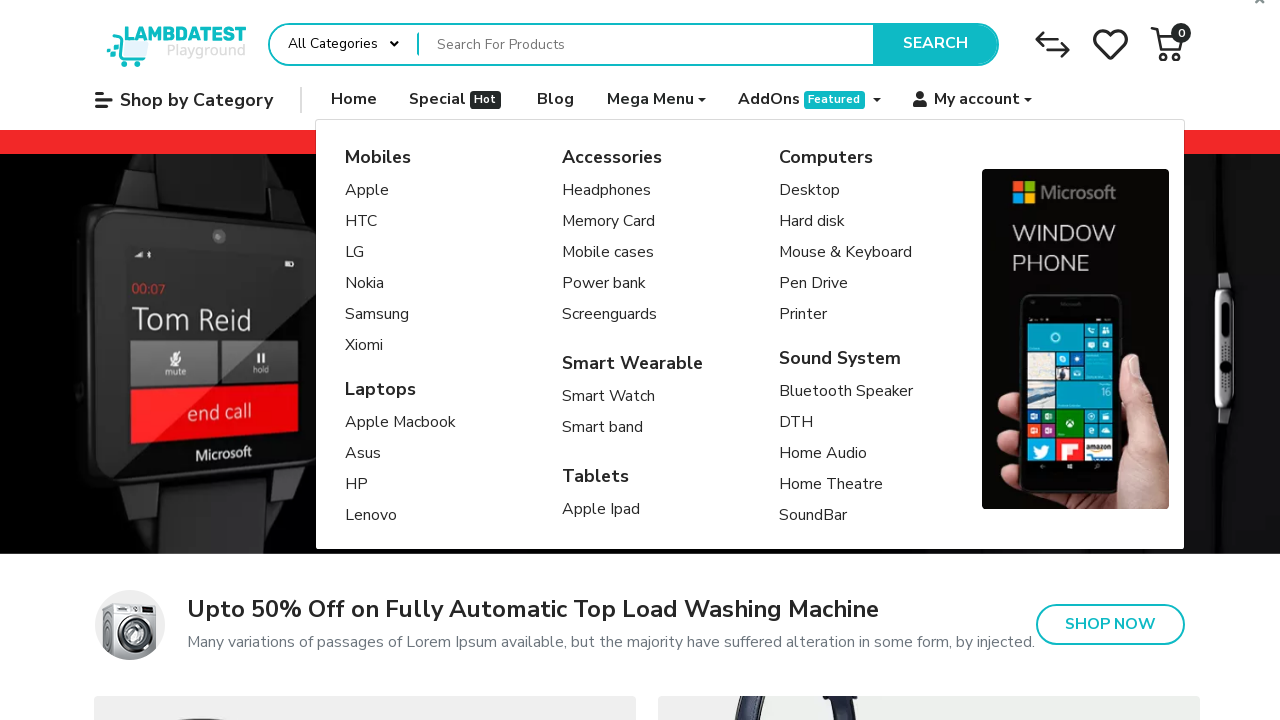

Mega Menu dropdown content loaded and is visible
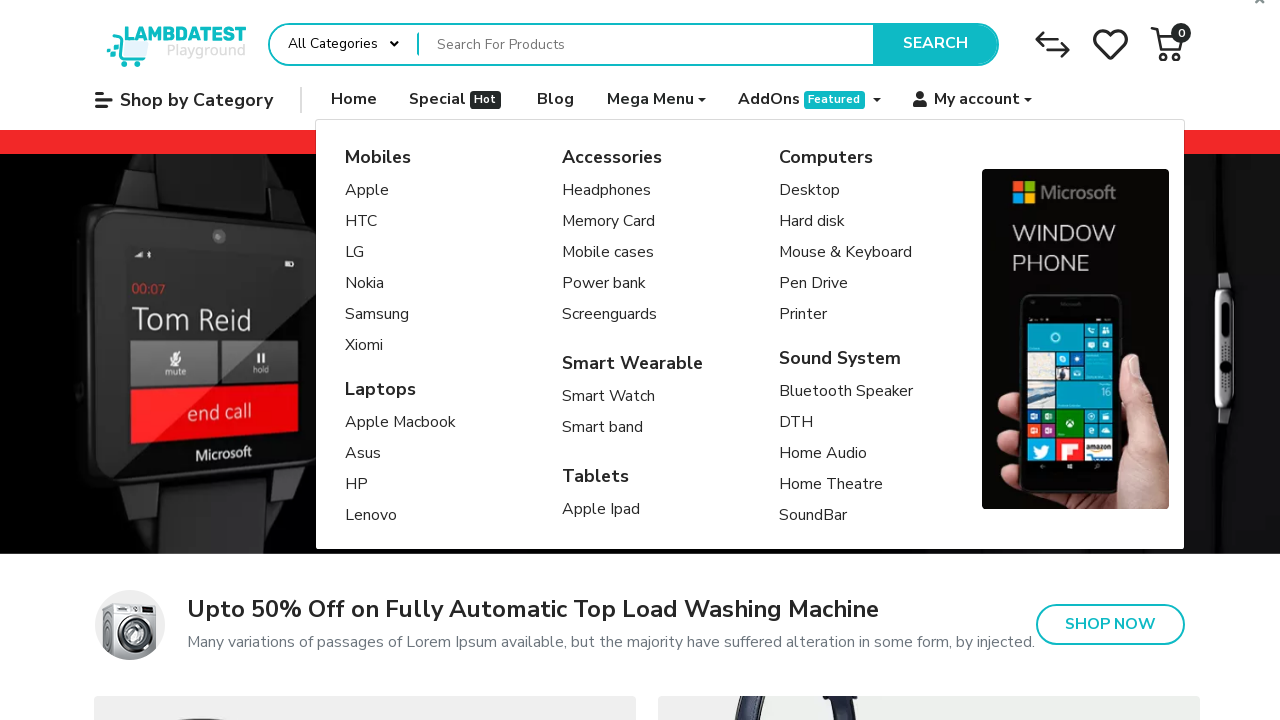

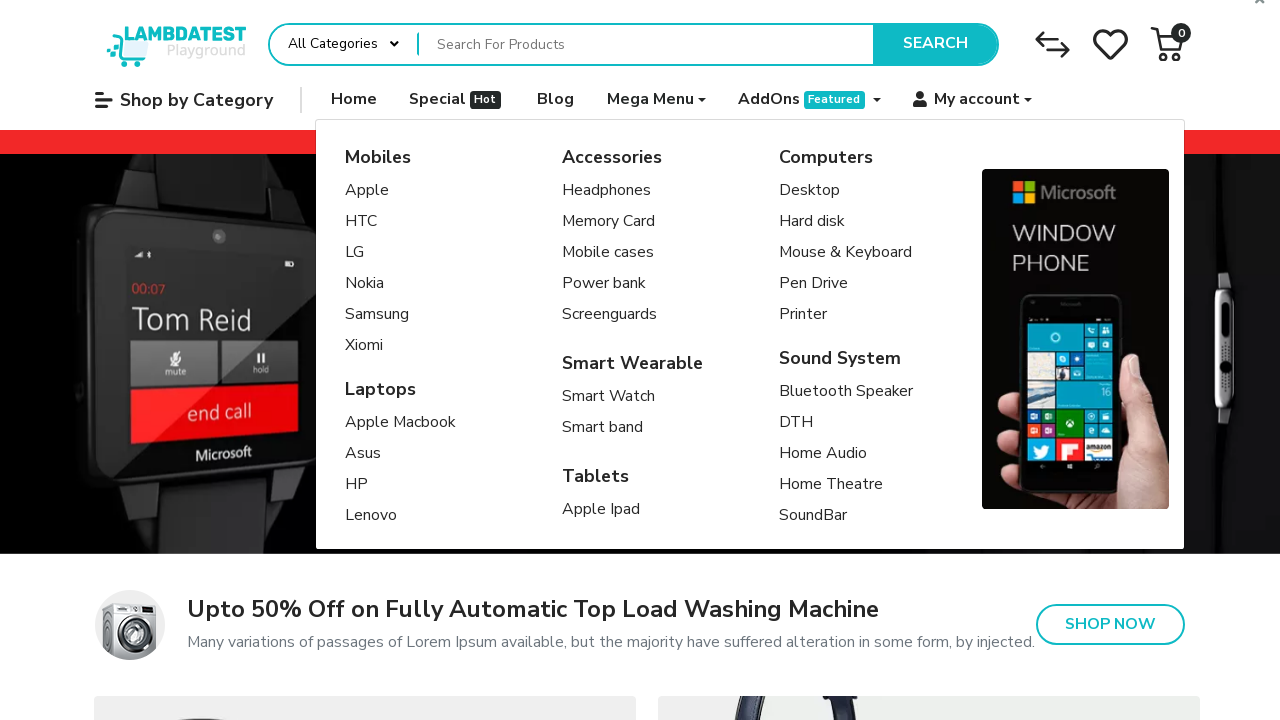